Navigates to Craigslist listings page, hovers over search results, and clicks through image galleries to load thumbnails

Starting URL: https://honolulu.craigslist.org/search/mau/ela#search=2~gallery~0

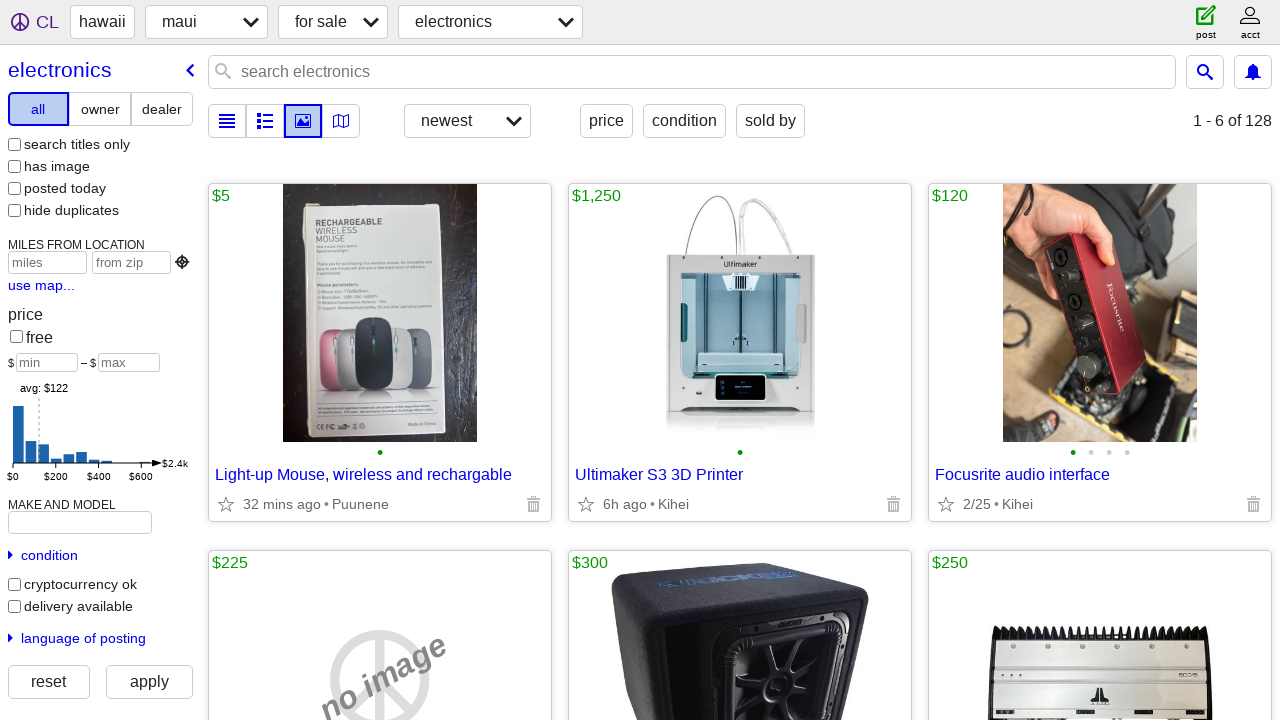

Waited for search results to load on Craigslist listings page
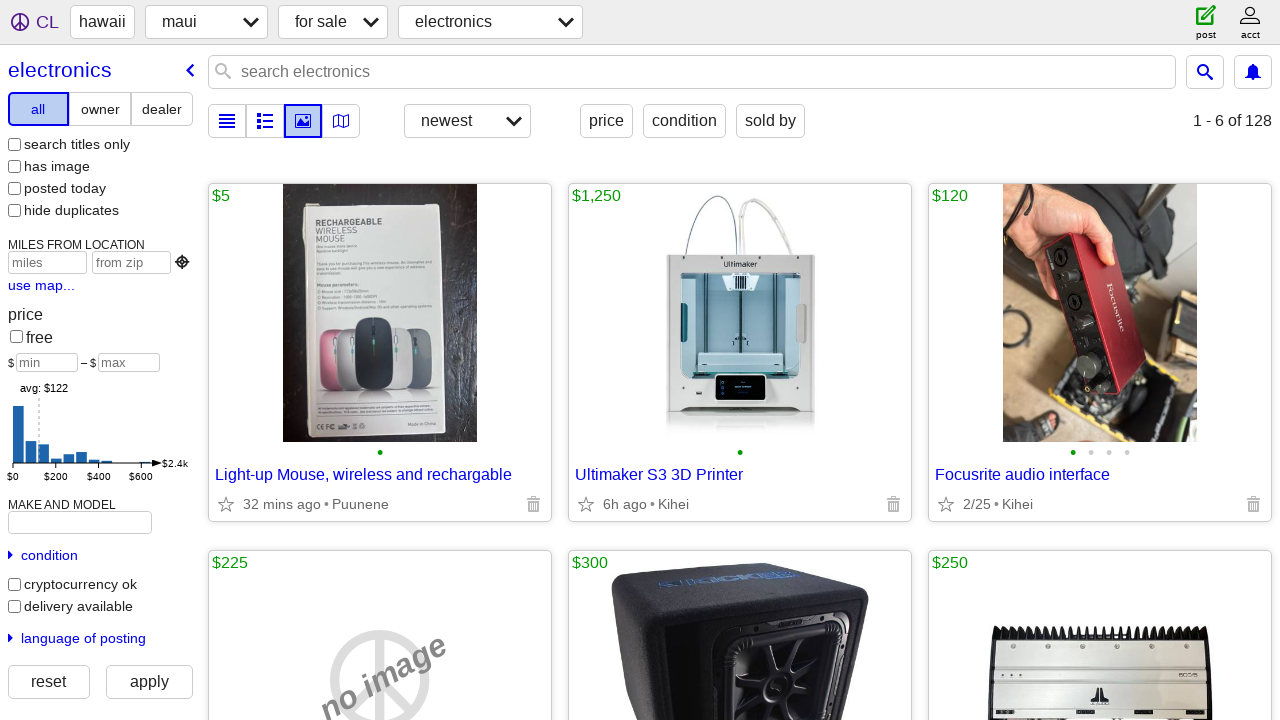

Retrieved all search result elements
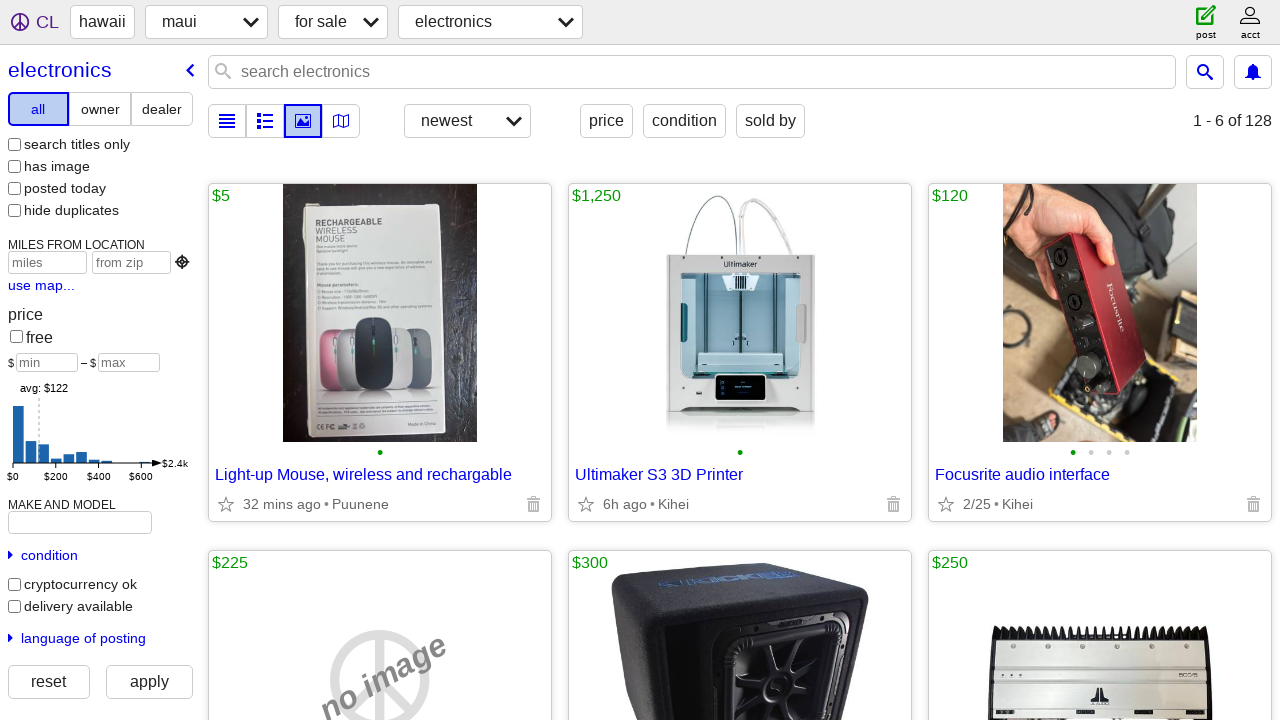

Hovered over a search result to reveal controls
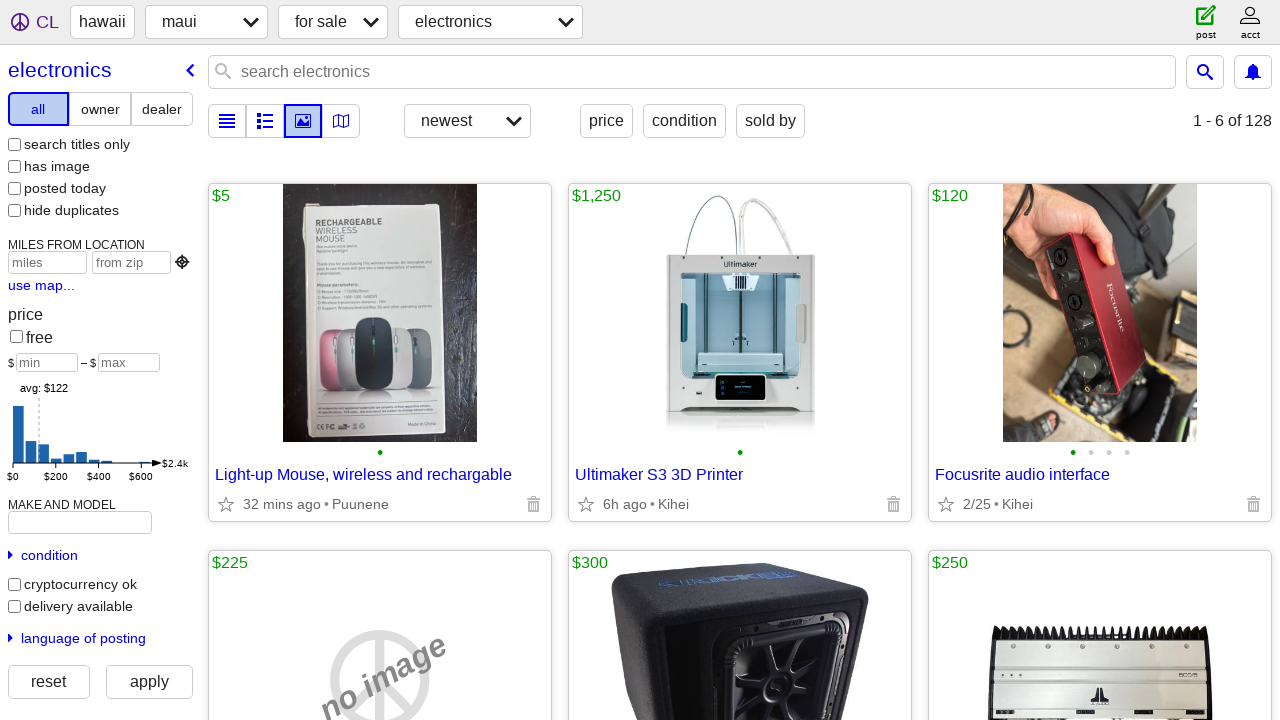

Hovered over a search result to reveal controls
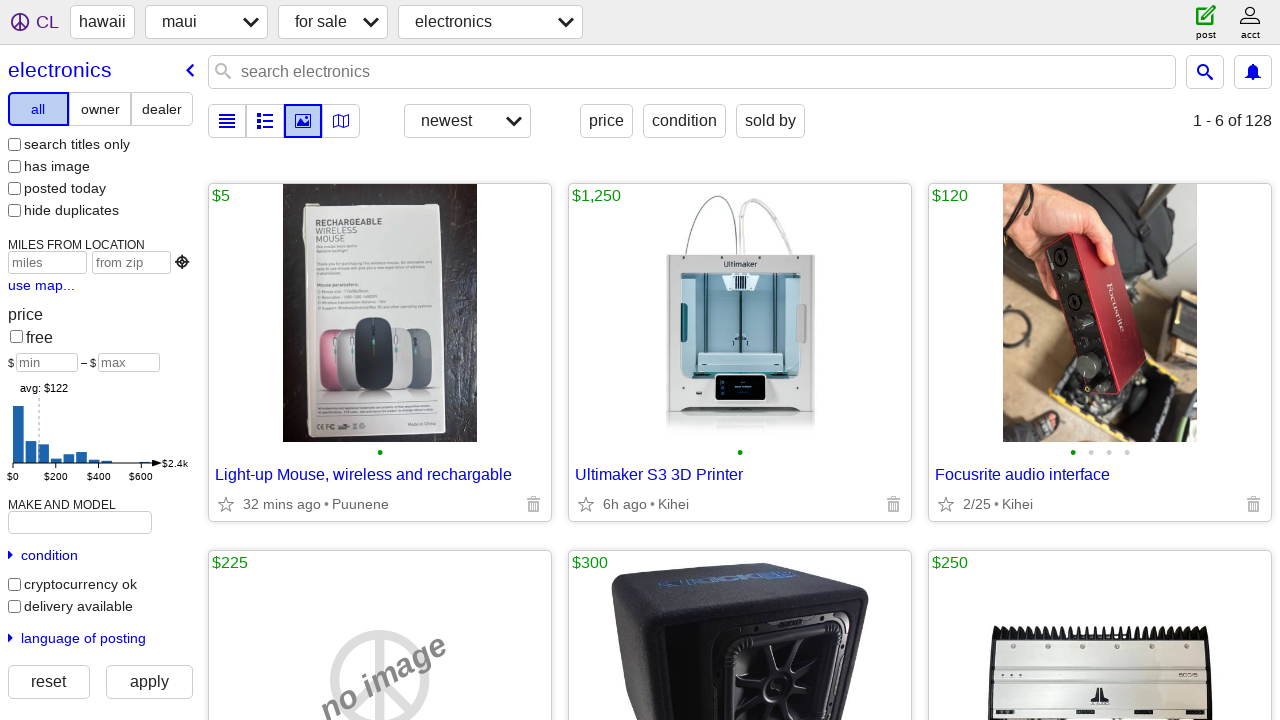

Hovered over a search result to reveal controls
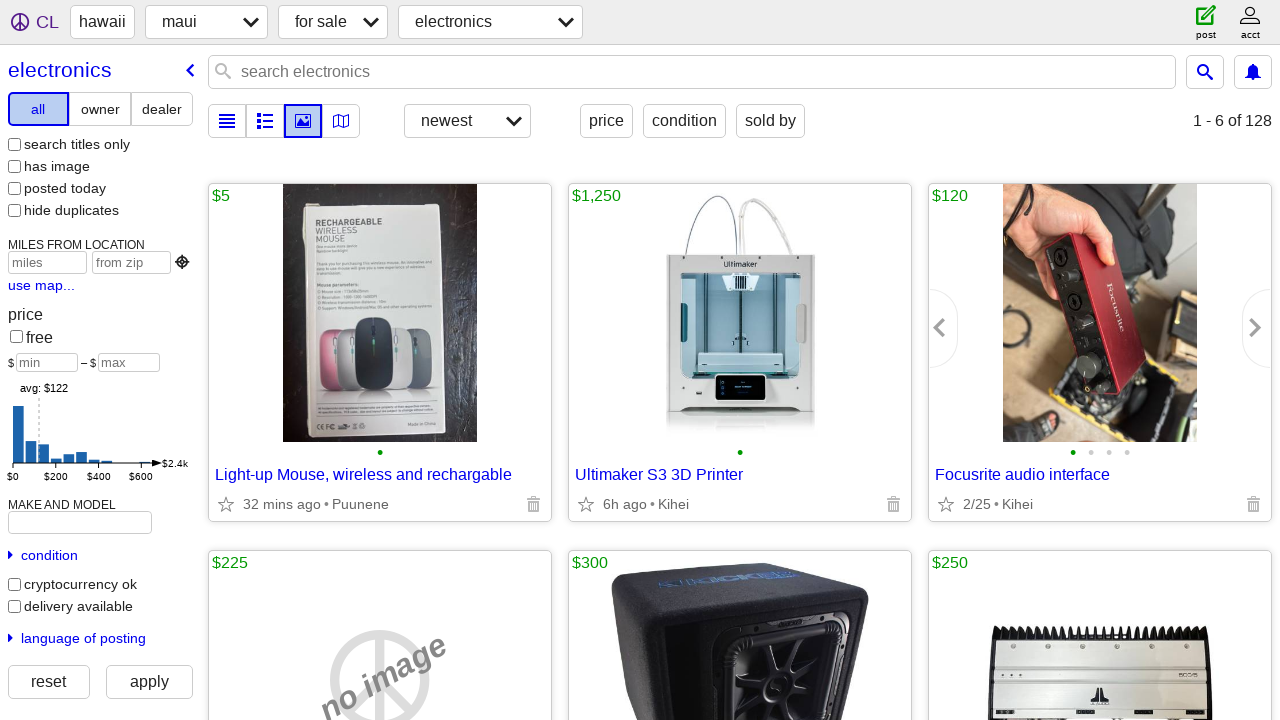

Clicked forward arrow to load image gallery thumbnails
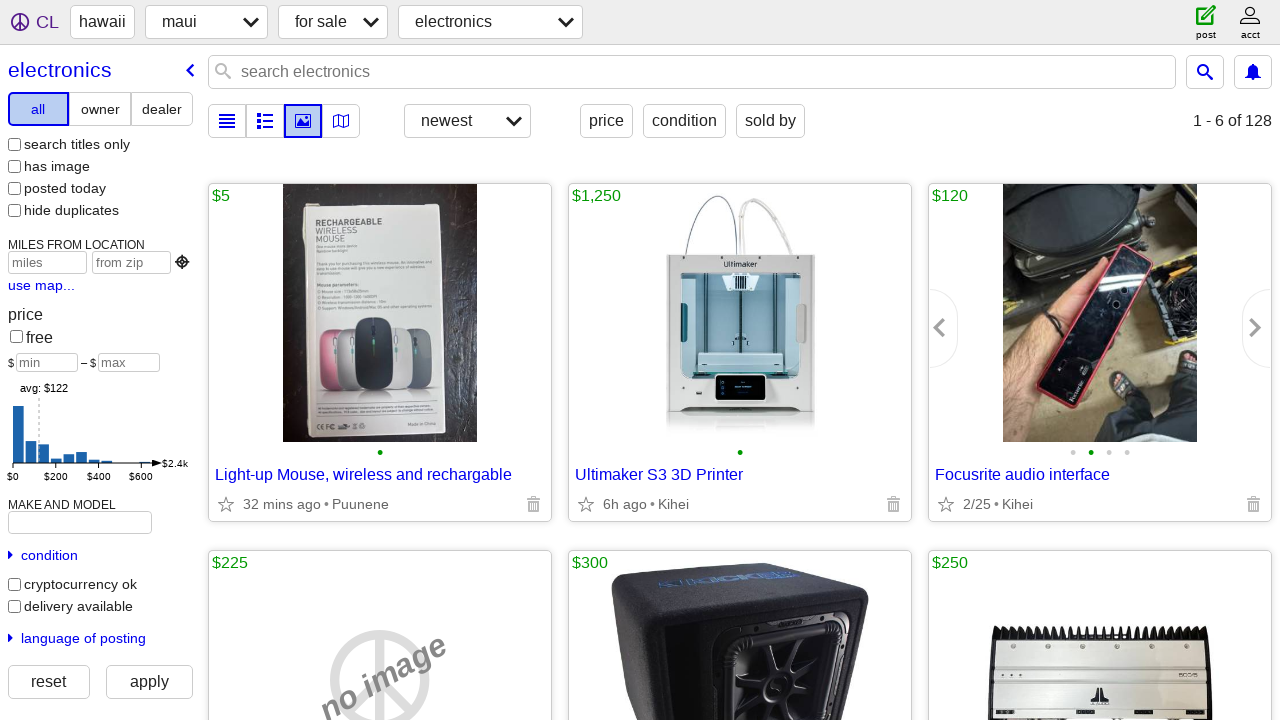

Waited for image thumbnails to load in gallery
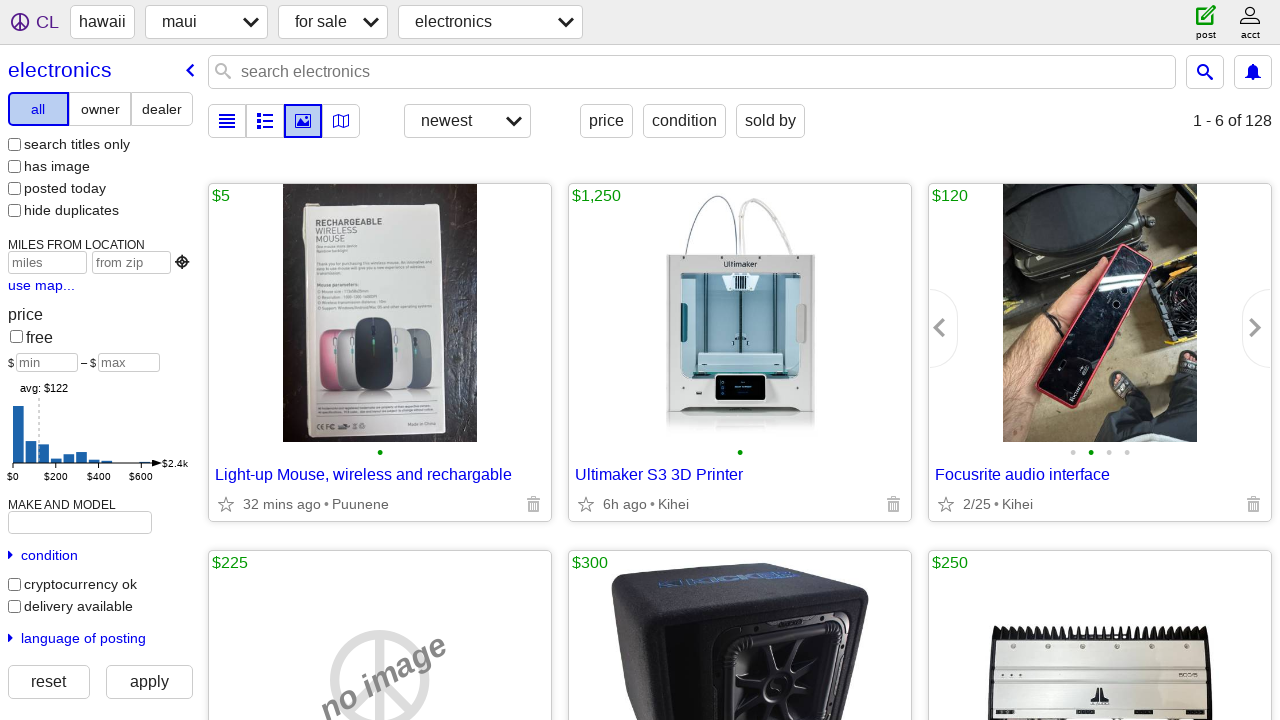

Hovered over a search result to reveal controls
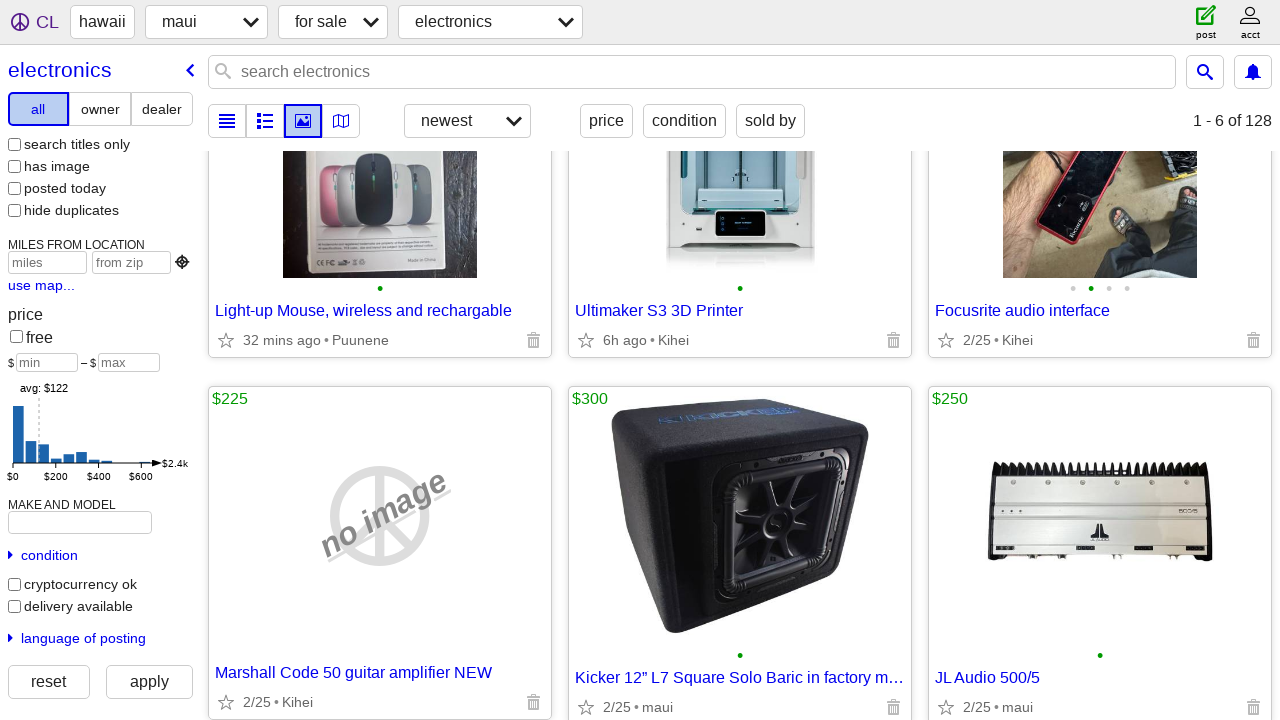

Hovered over a search result to reveal controls
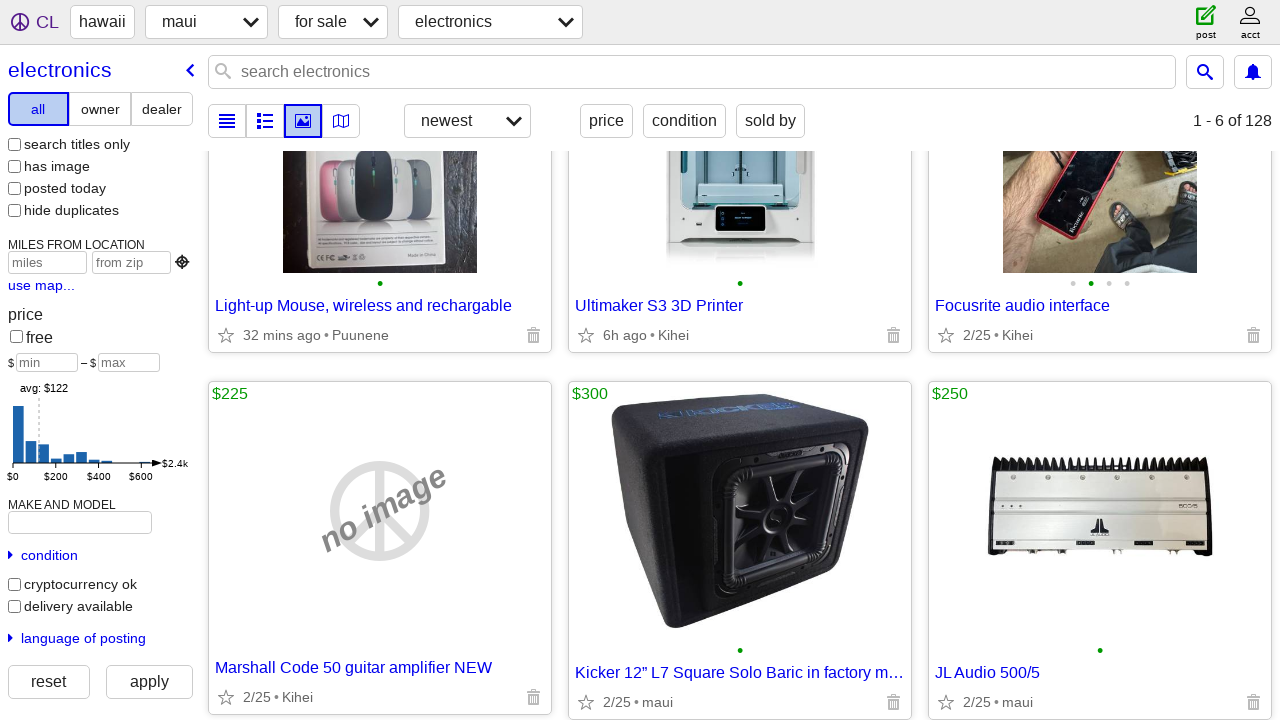

Hovered over a search result to reveal controls
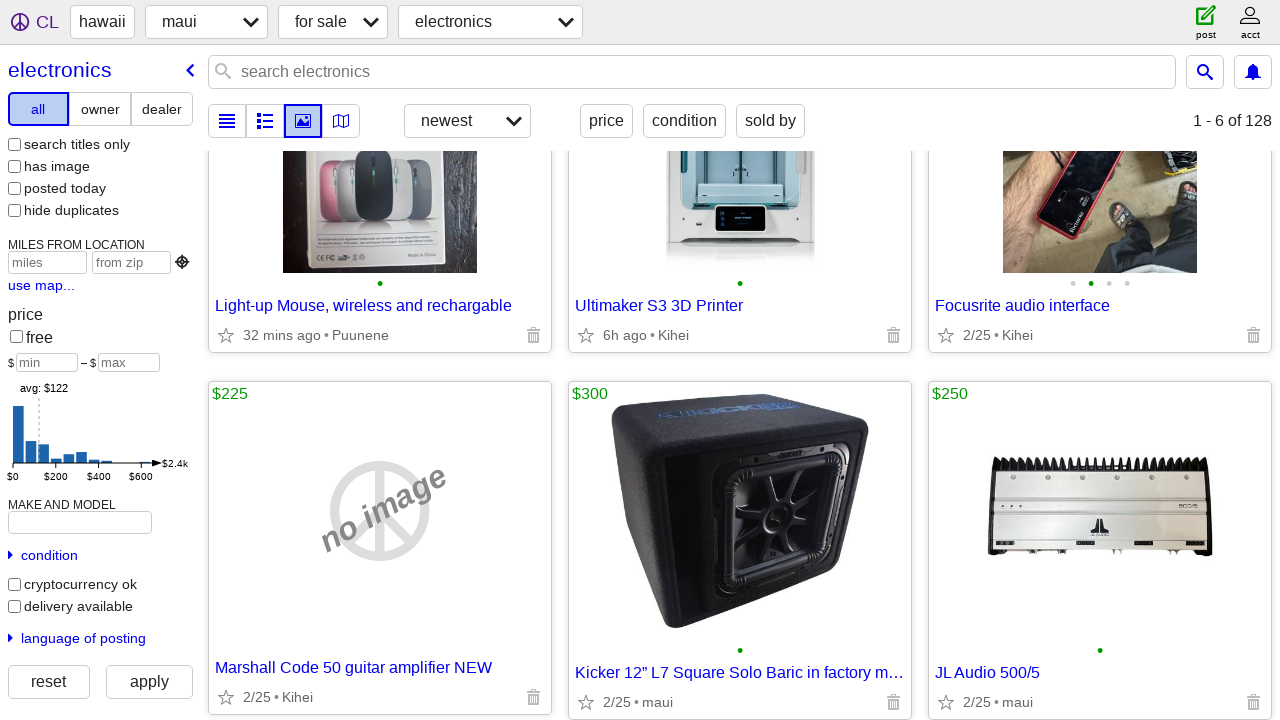

Hovered over a search result to reveal controls
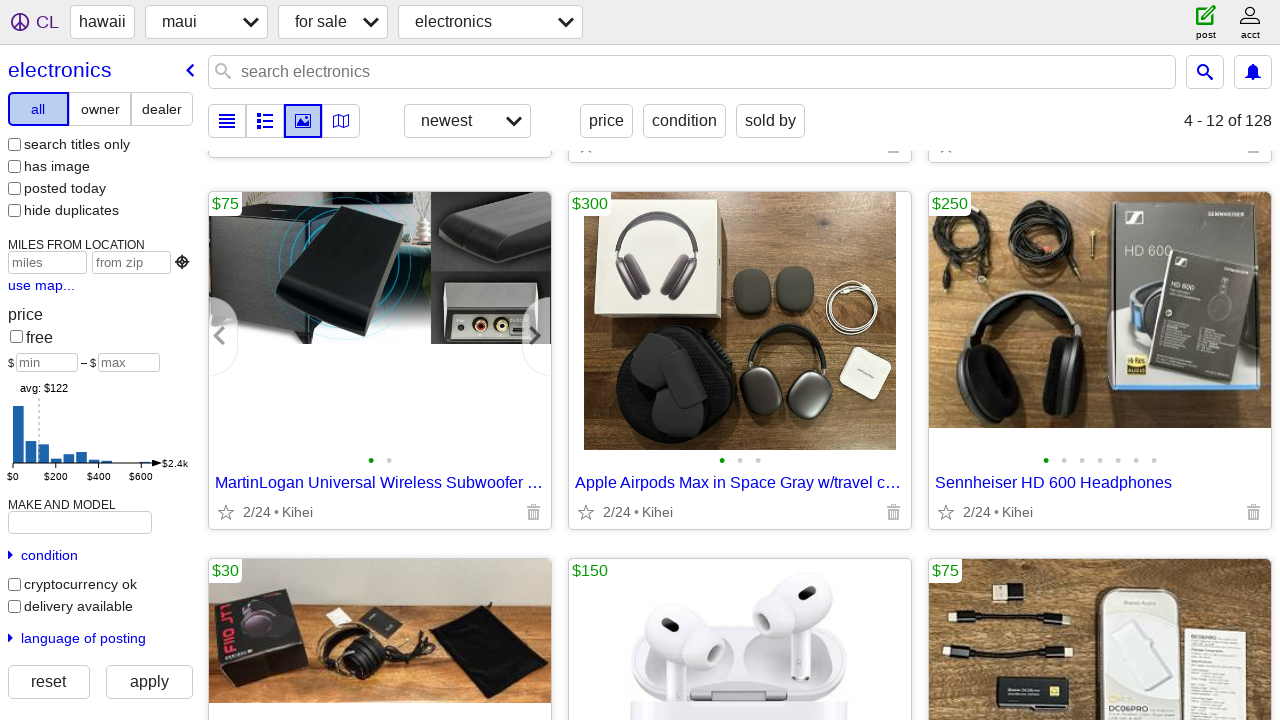

Clicked forward arrow to load image gallery thumbnails
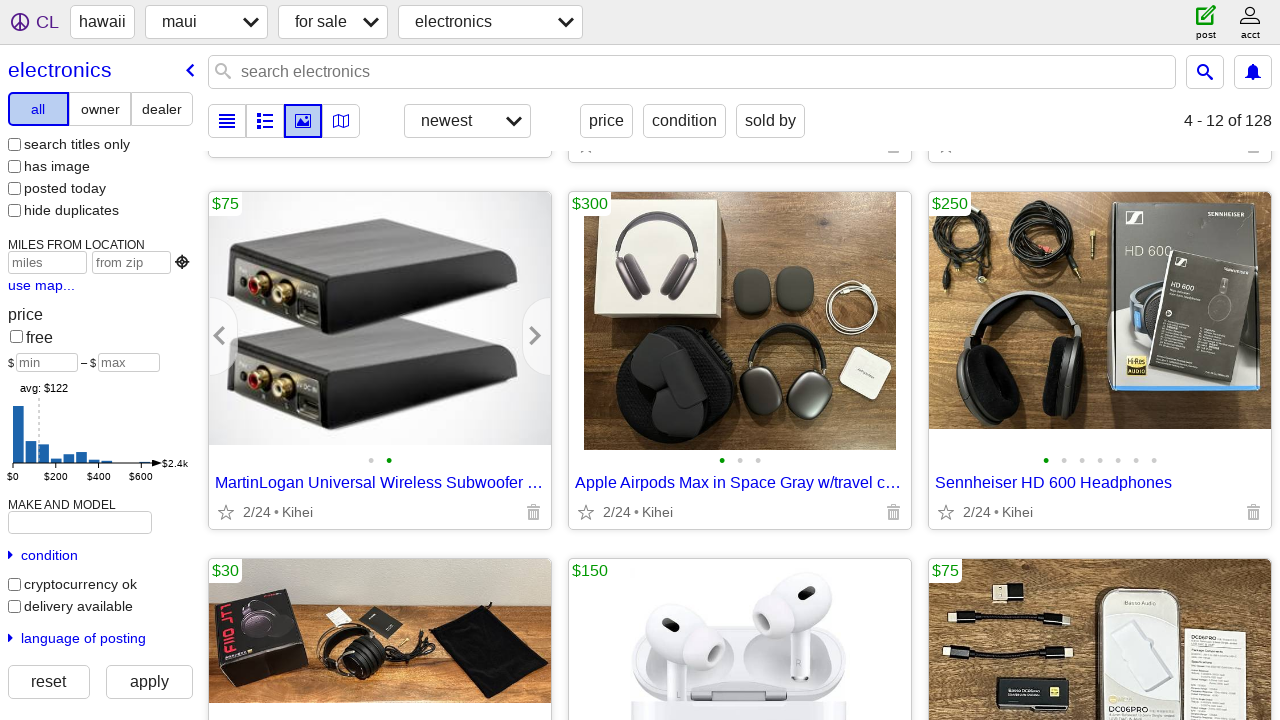

Waited for image thumbnails to load in gallery
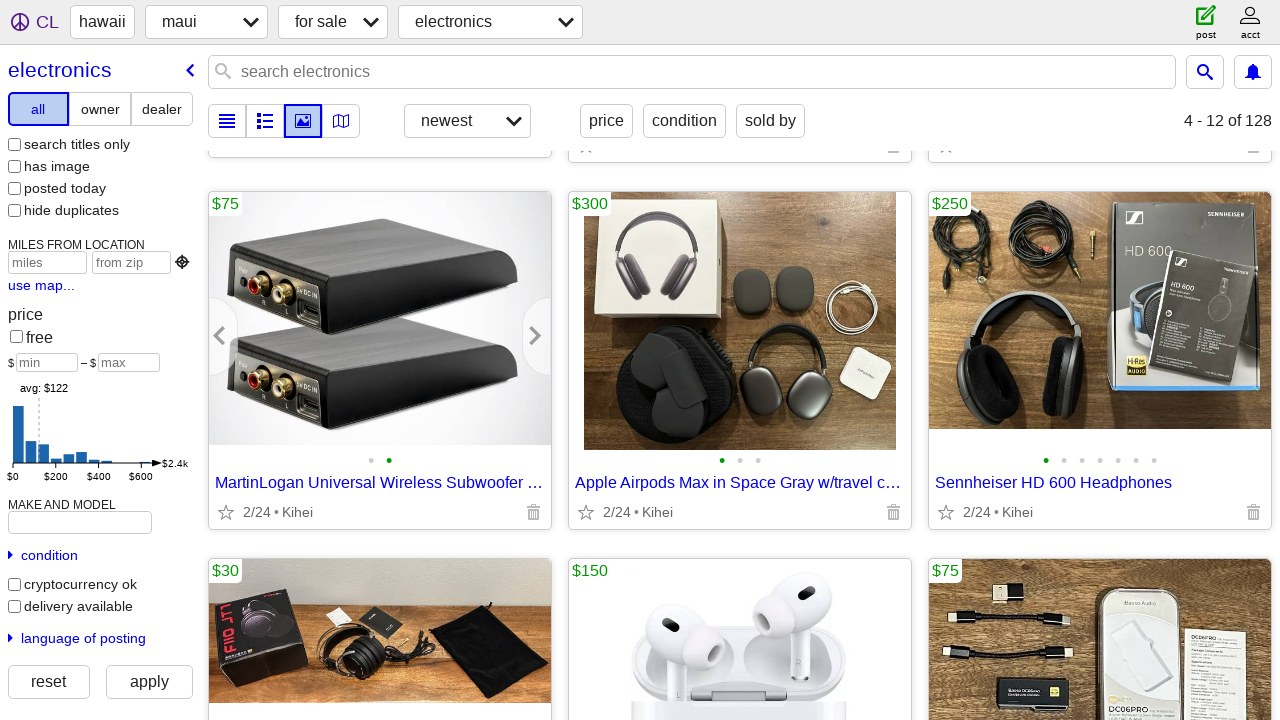

Hovered over a search result to reveal controls
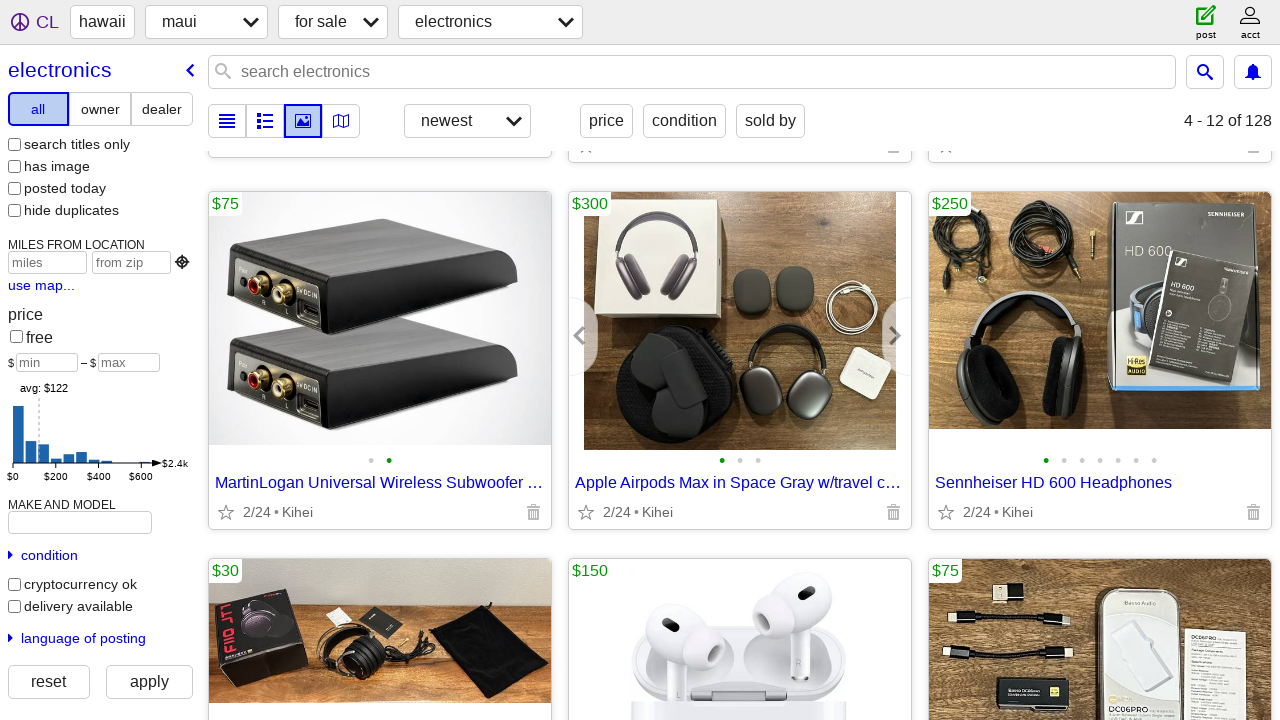

Clicked forward arrow to load image gallery thumbnails
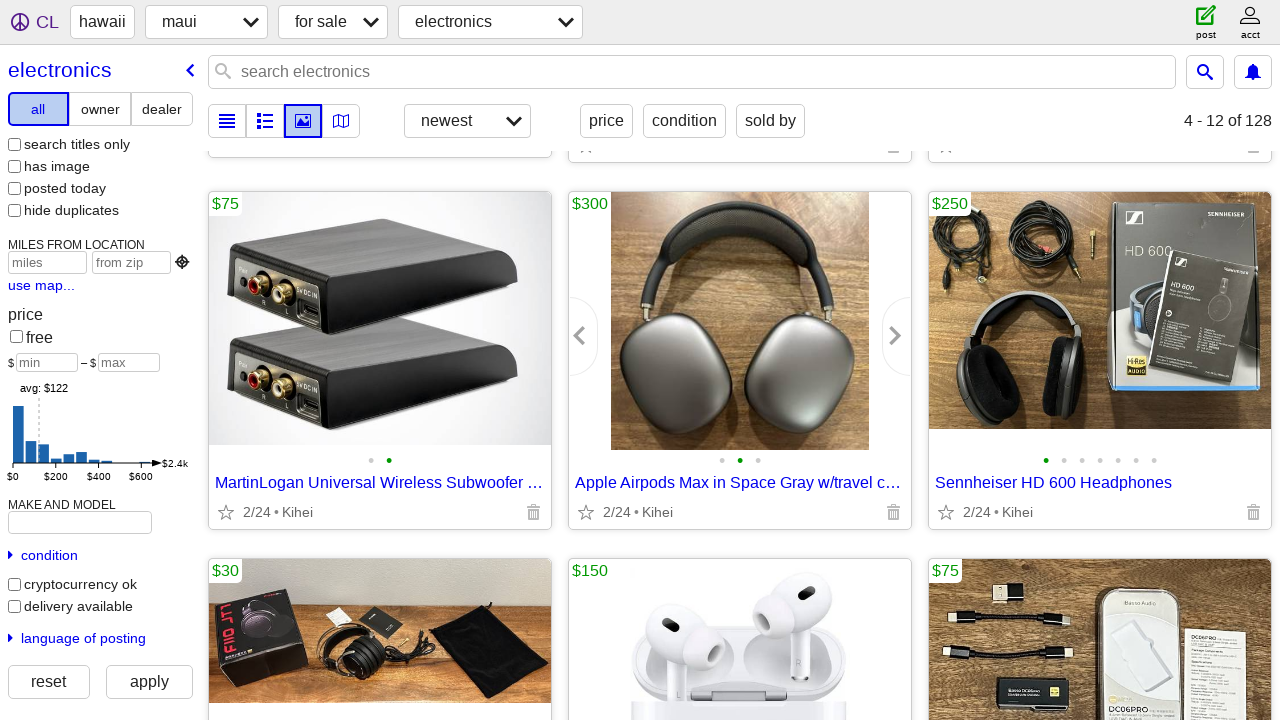

Waited for image thumbnails to load in gallery
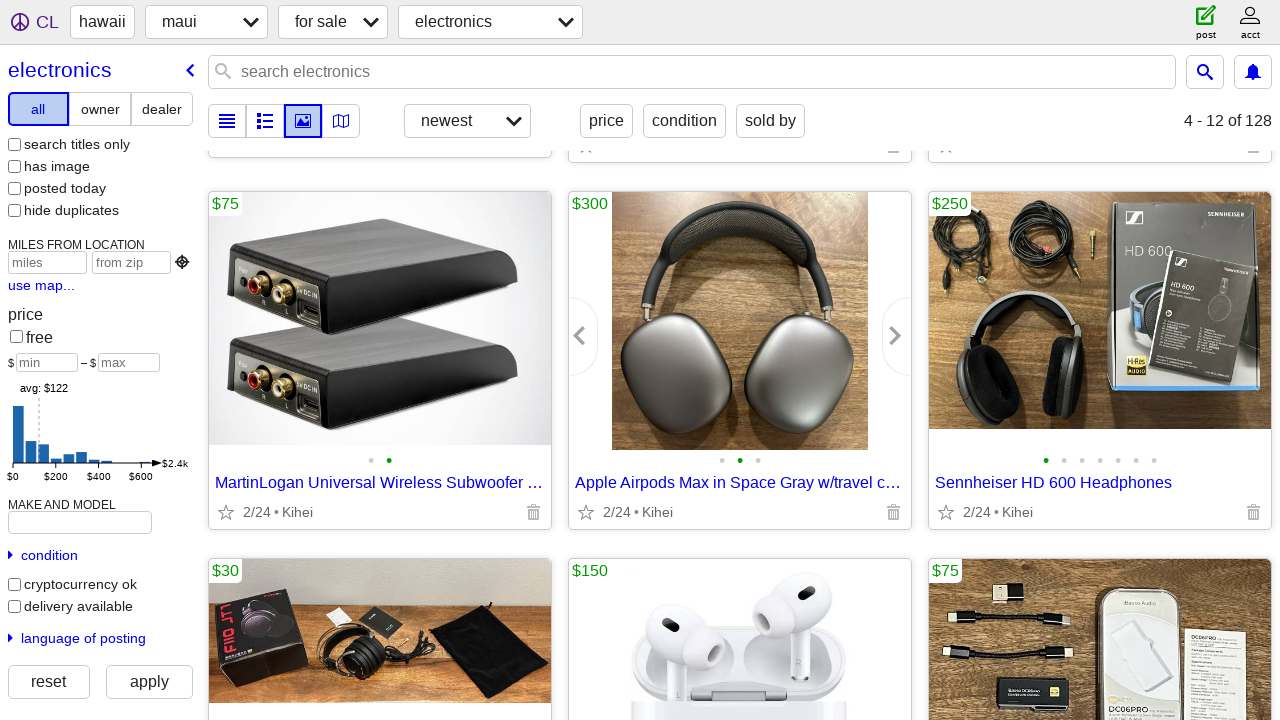

Hovered over a search result to reveal controls
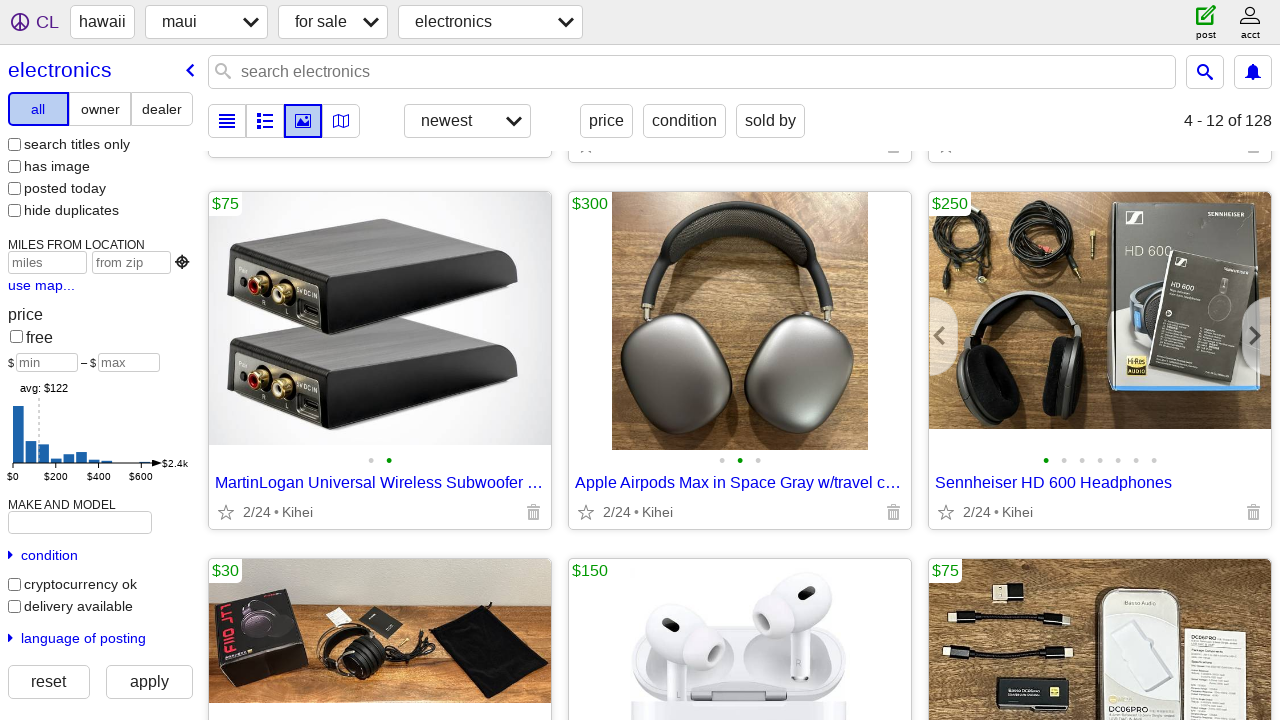

Clicked forward arrow to load image gallery thumbnails
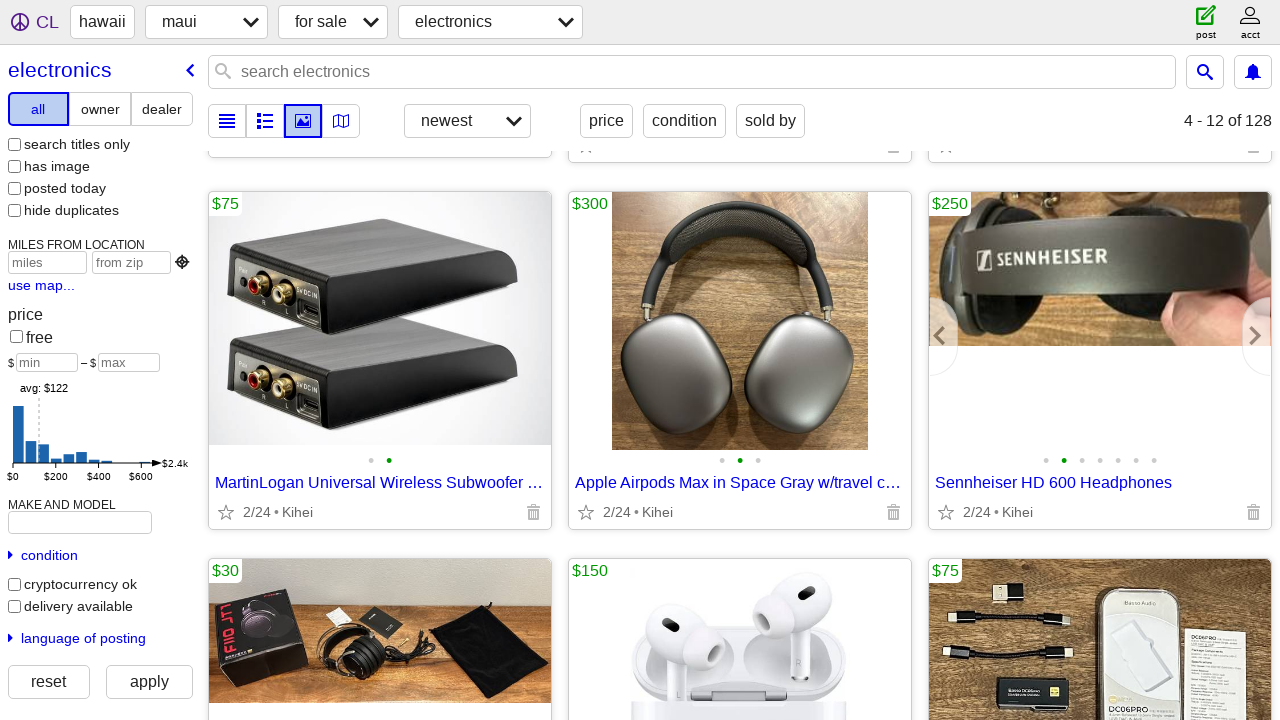

Waited for image thumbnails to load in gallery
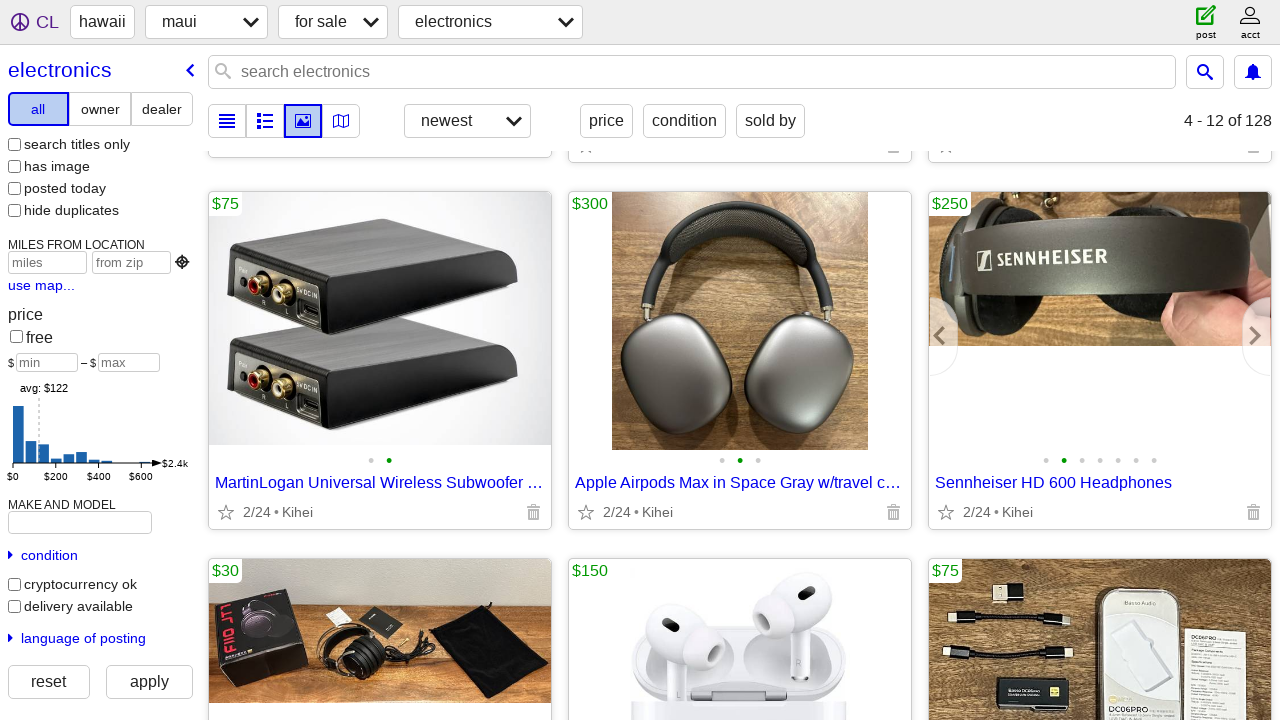

Hovered over a search result to reveal controls
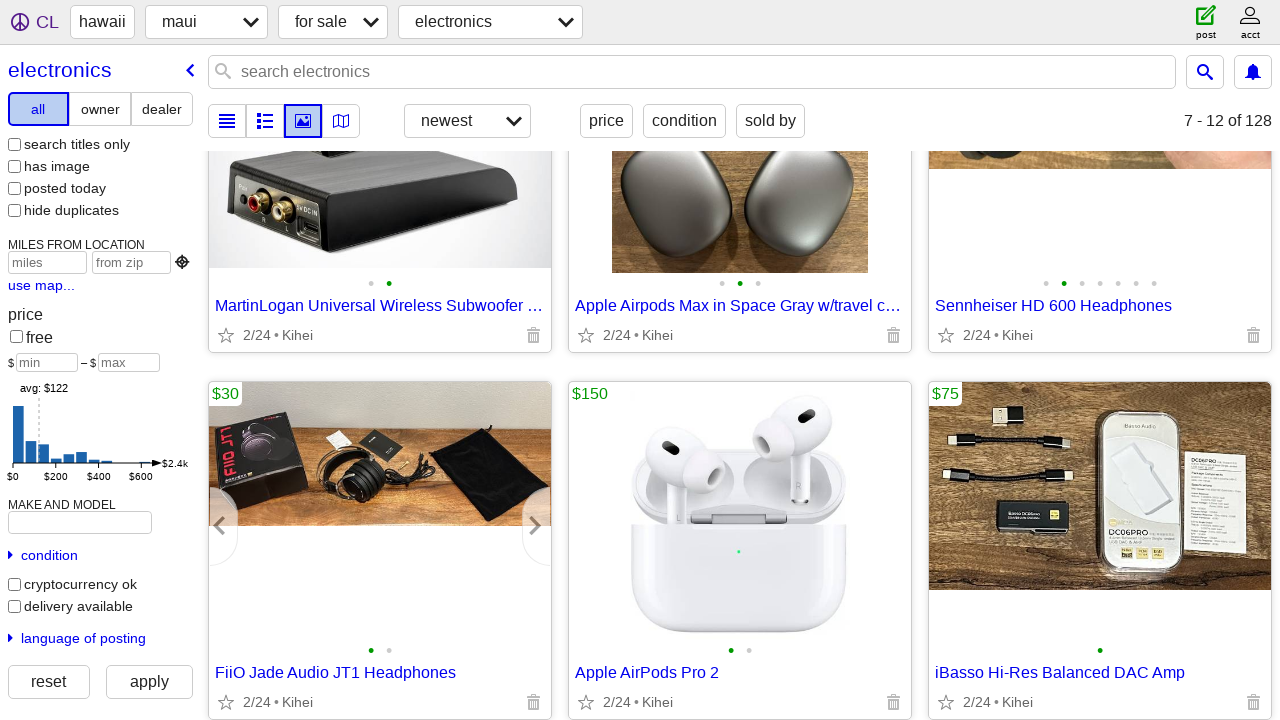

Clicked forward arrow to load image gallery thumbnails
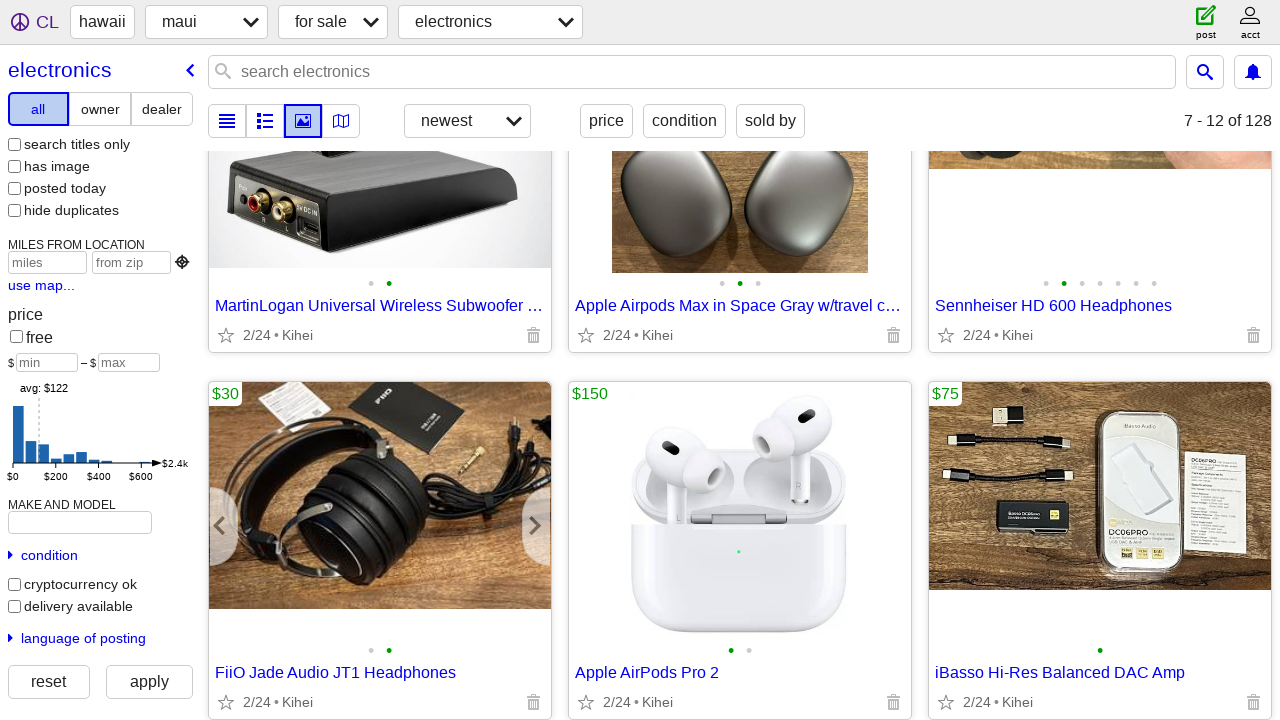

Waited for image thumbnails to load in gallery
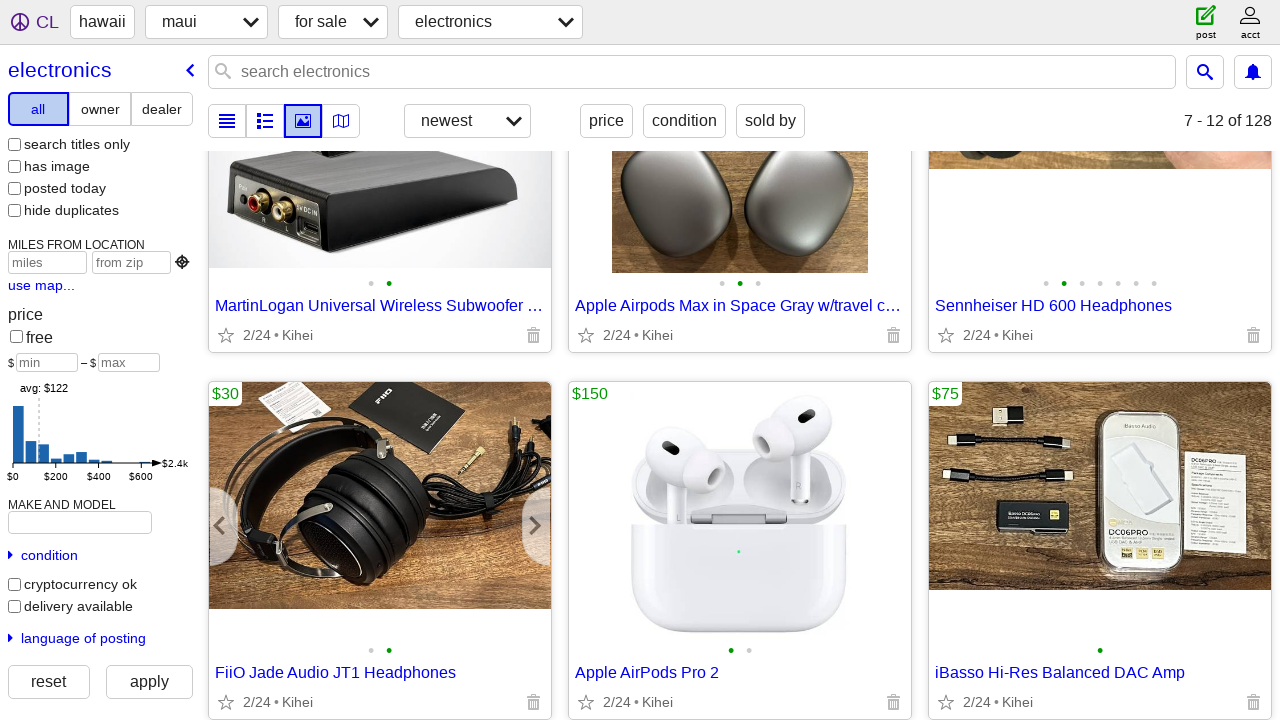

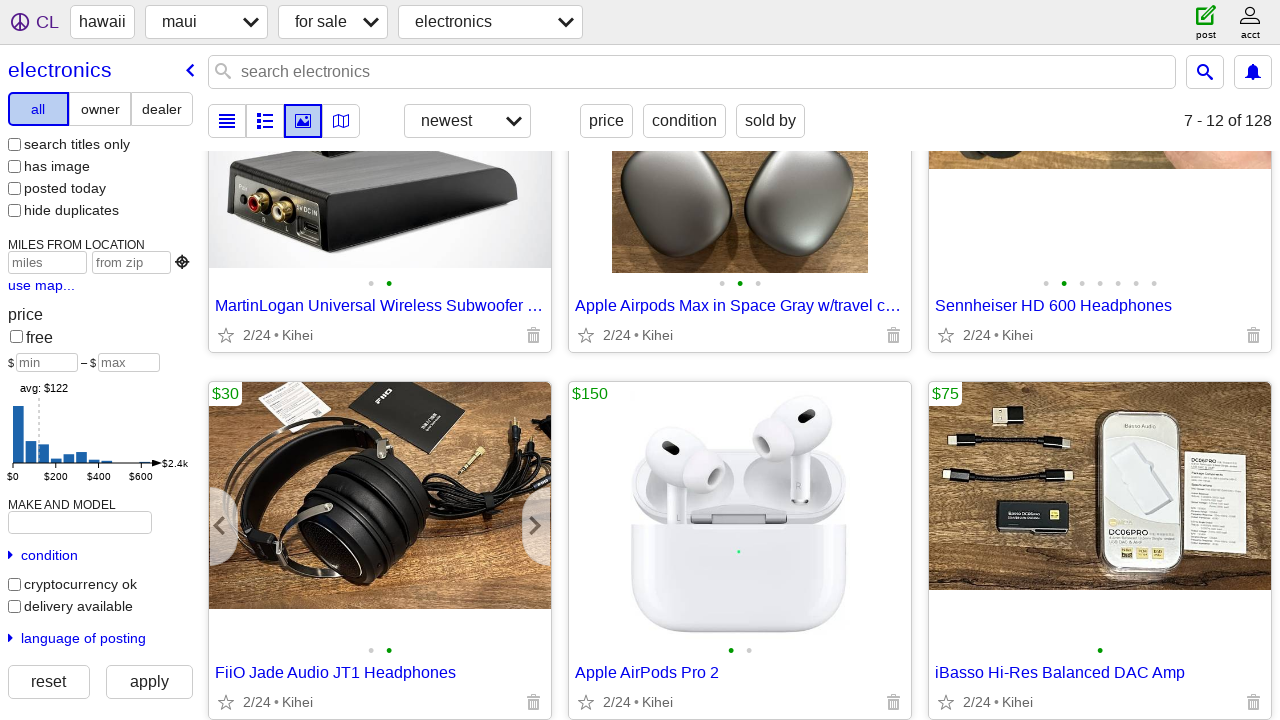